Tests jQuery ComboTree dropdown functionality by clicking the input field to open the dropdown and selecting multiple choices from the dropdown list.

Starting URL: https://www.jqueryscript.net/demo/Drop-Down-Combo-Tree/

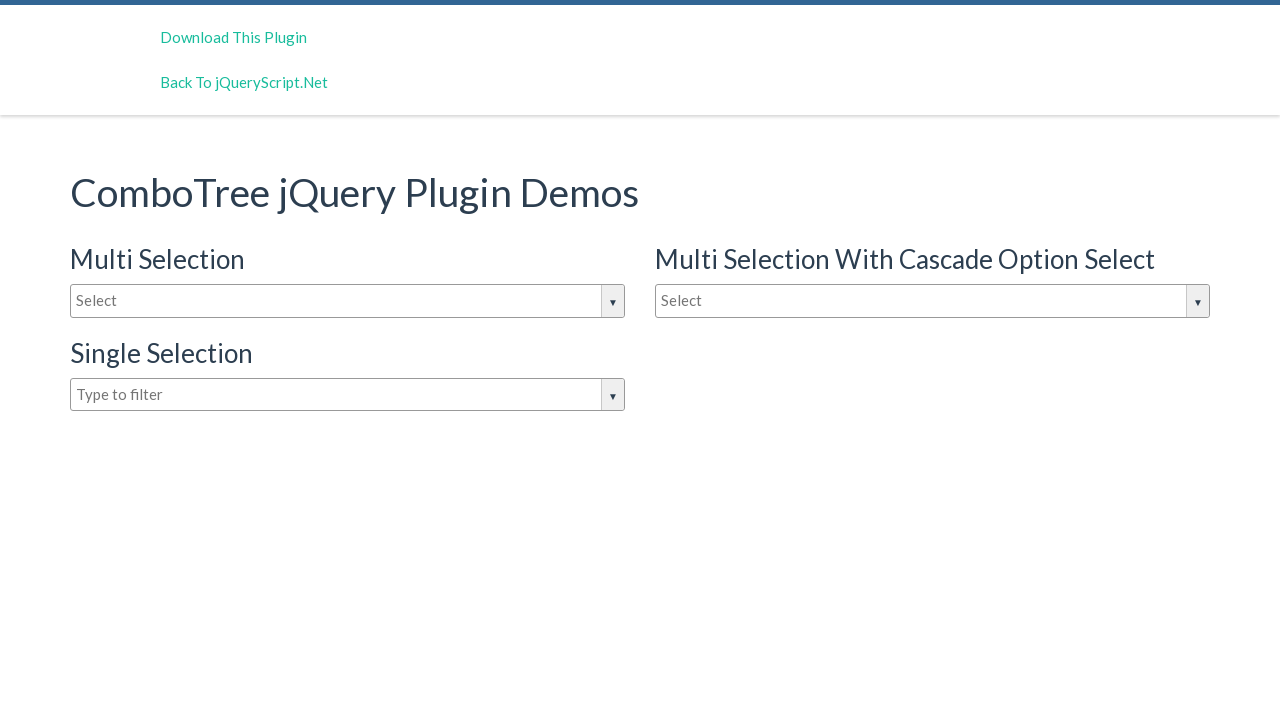

Clicked dropdown input box to open the jQuery ComboTree dropdown at (348, 301) on #justAnInputBox
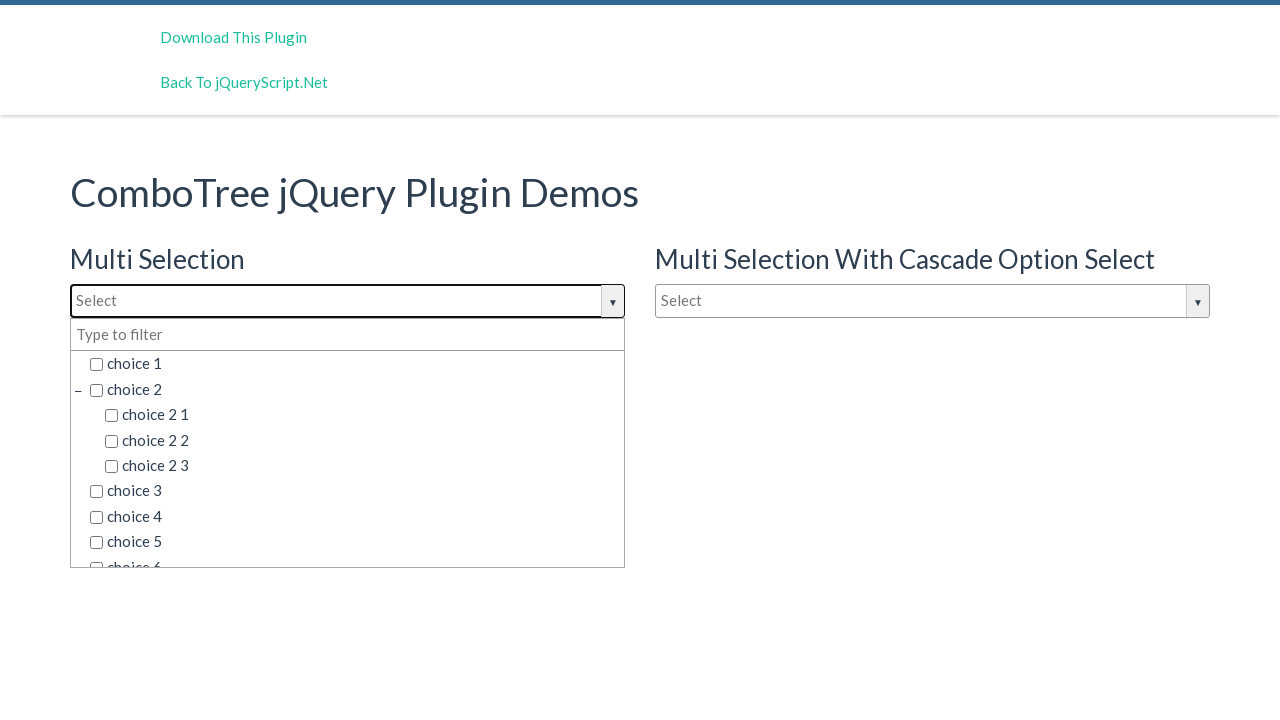

Dropdown choices loaded and became visible
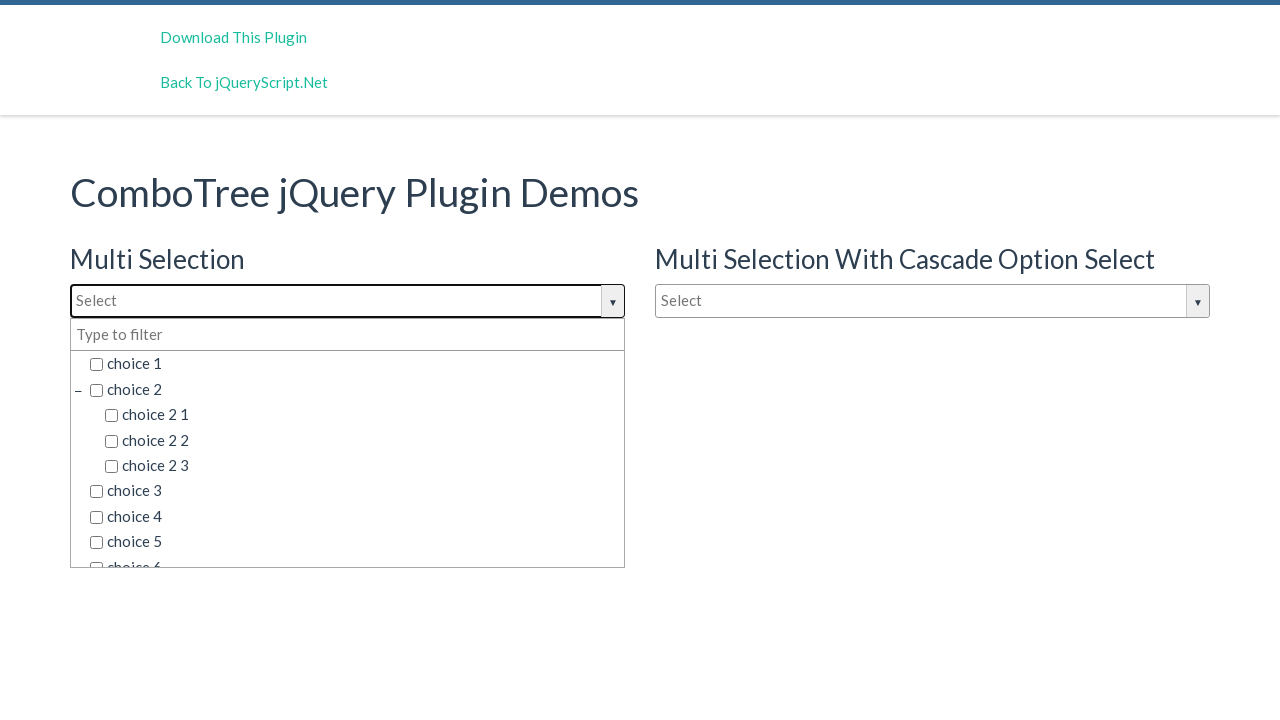

Selected 'choice 2 2' from the dropdown at (362, 440) on span.comboTreeItemTitle:has-text('choice 2 2')
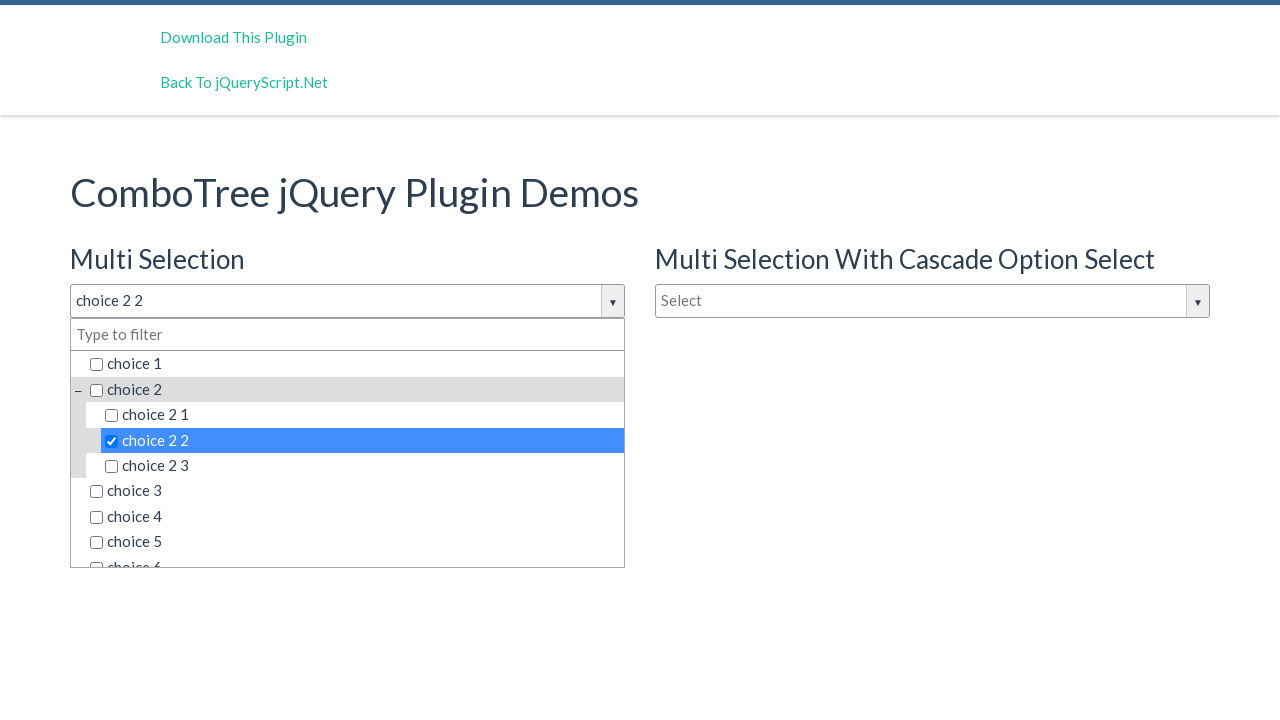

Selected 'choice 6' from the dropdown at (355, 554) on span.comboTreeItemTitle:has-text('choice 6')
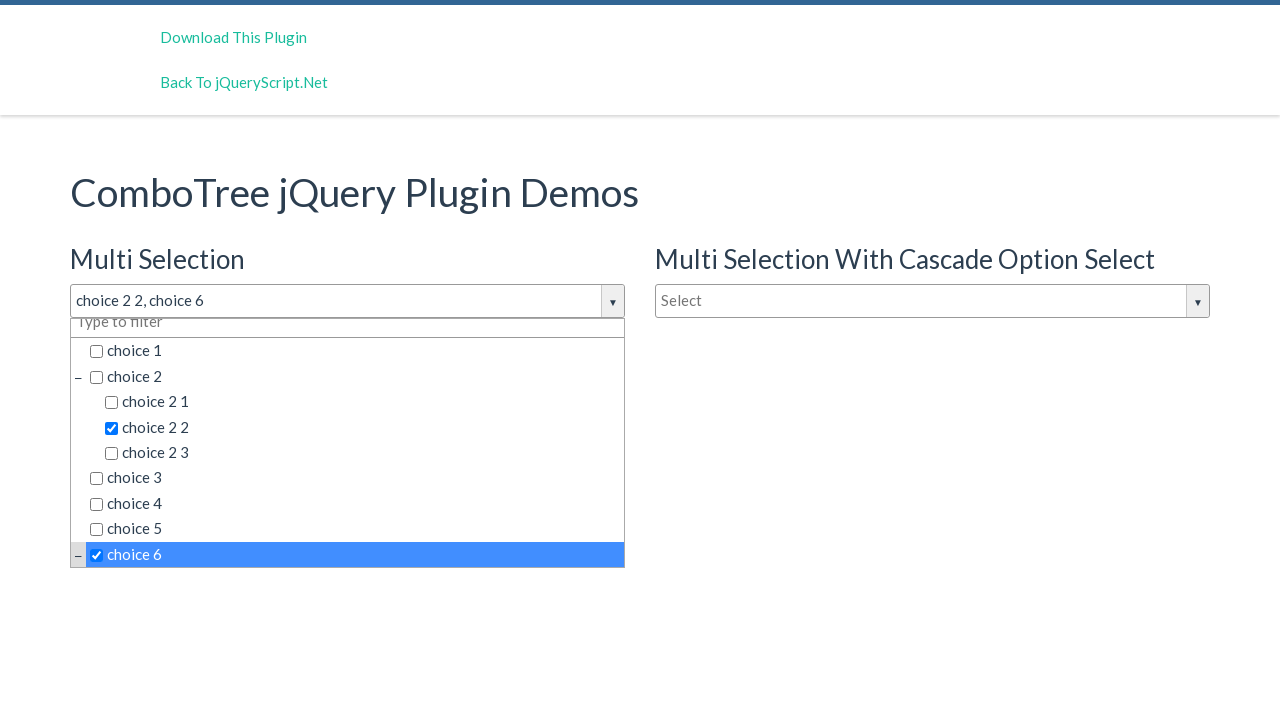

Selected 'choice 6 2 3' from the dropdown at (370, 529) on span.comboTreeItemTitle:has-text('choice 6 2 3')
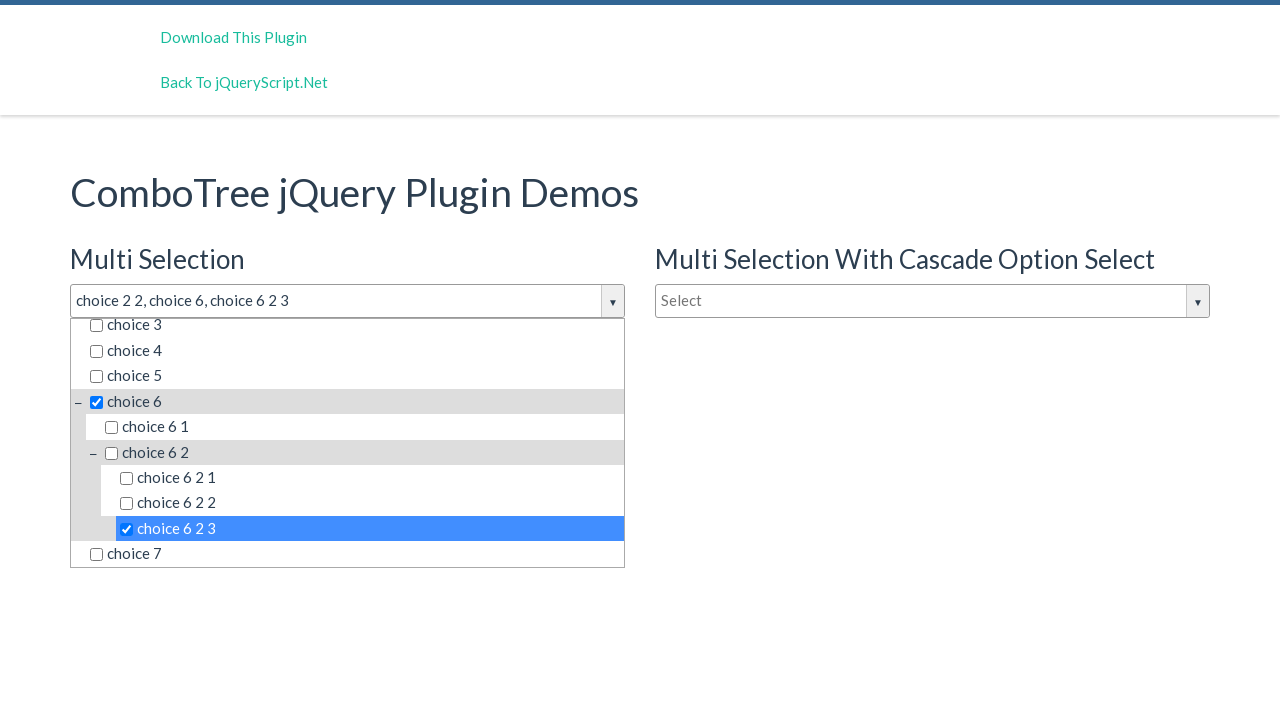

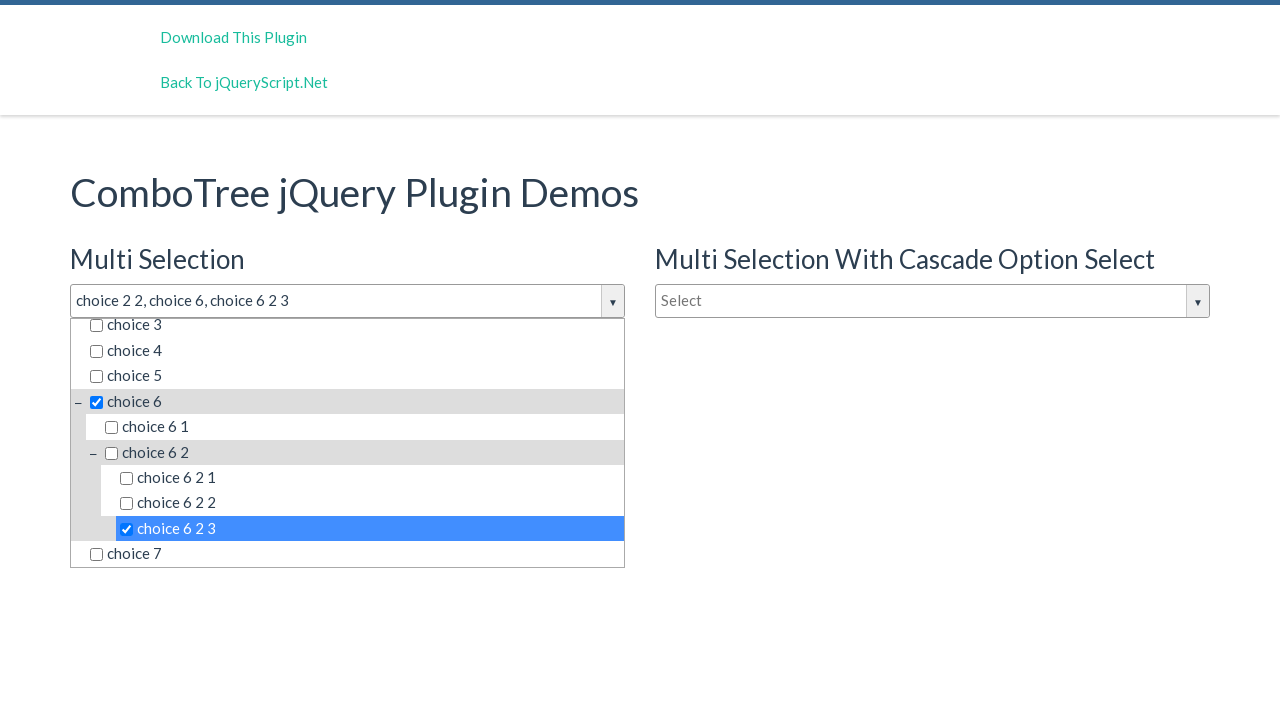